Clicks on the Carrot product by finding its image using alt attribute

Starting URL: https://rahulshettyacademy.com/seleniumPractise/#/

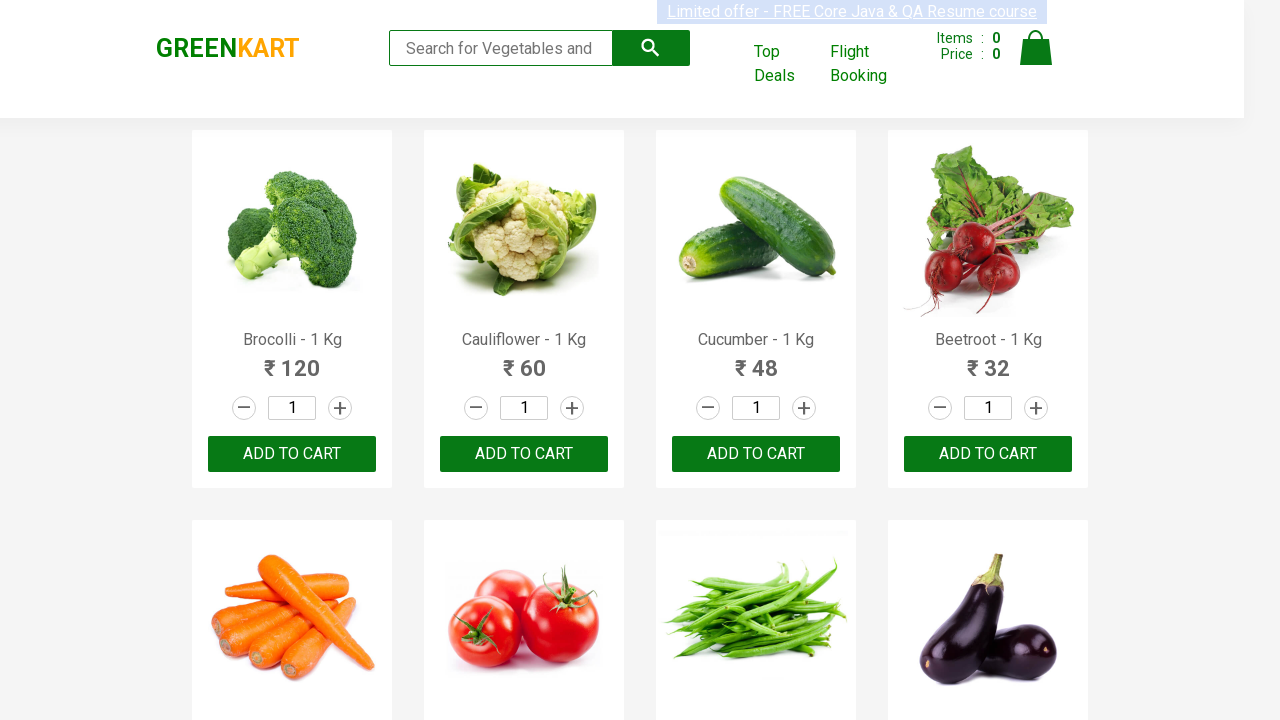

Waited for products to load on the page
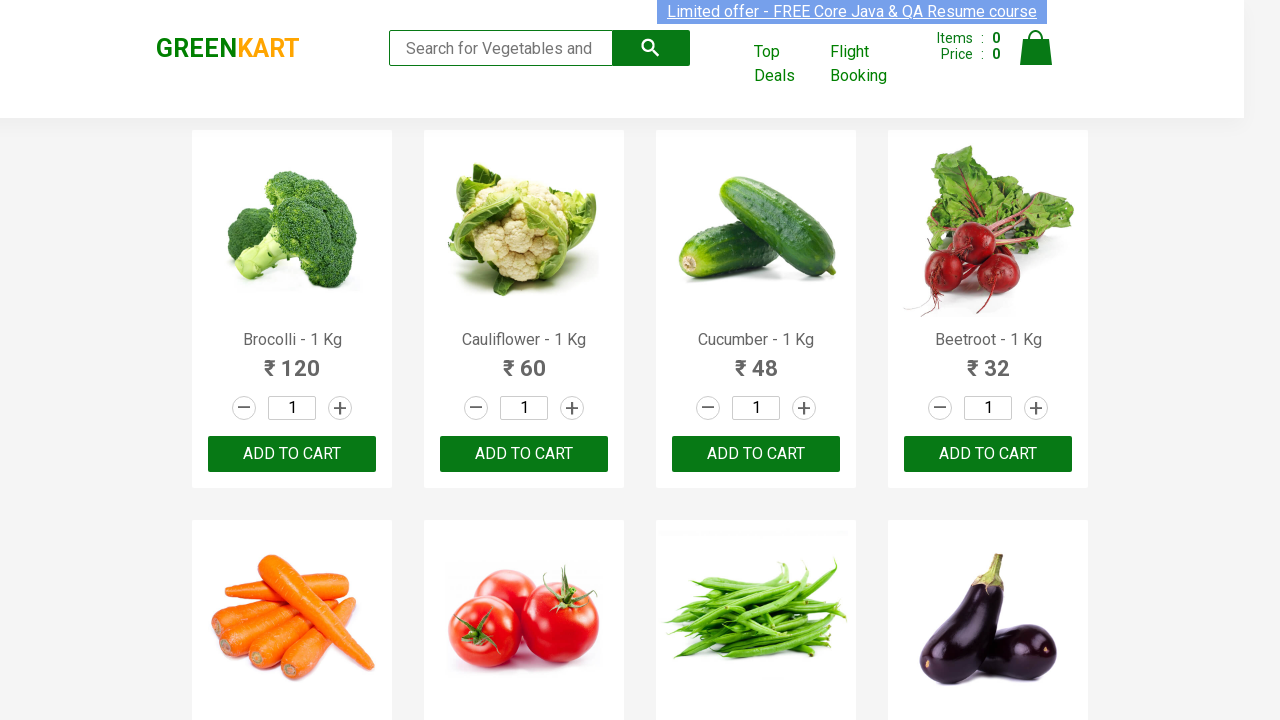

Clicked on the Carrot product by finding its image using alt attribute at (292, 620) on .products .product img[alt="Carrot - 1 Kg"]
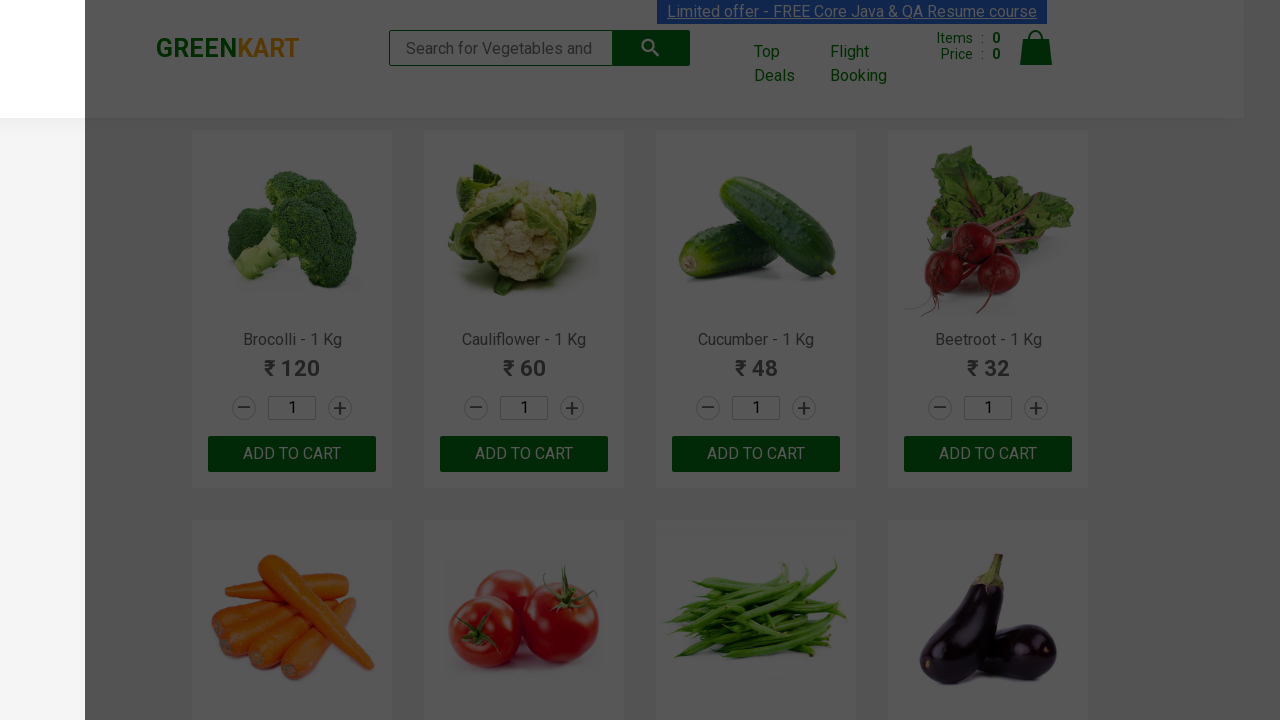

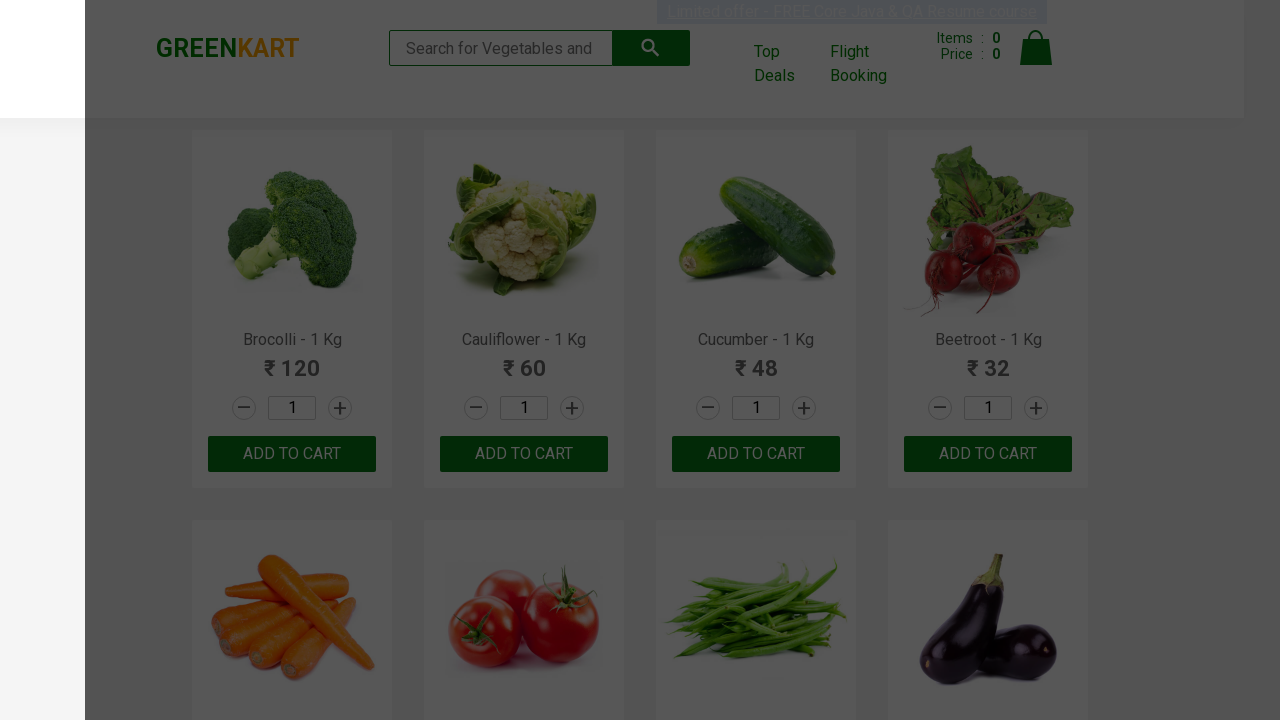